Tests a form submission by filling in user details (name, email, addresses) and verifying the submitted data is displayed correctly

Starting URL: https://demoqa.com/text-box

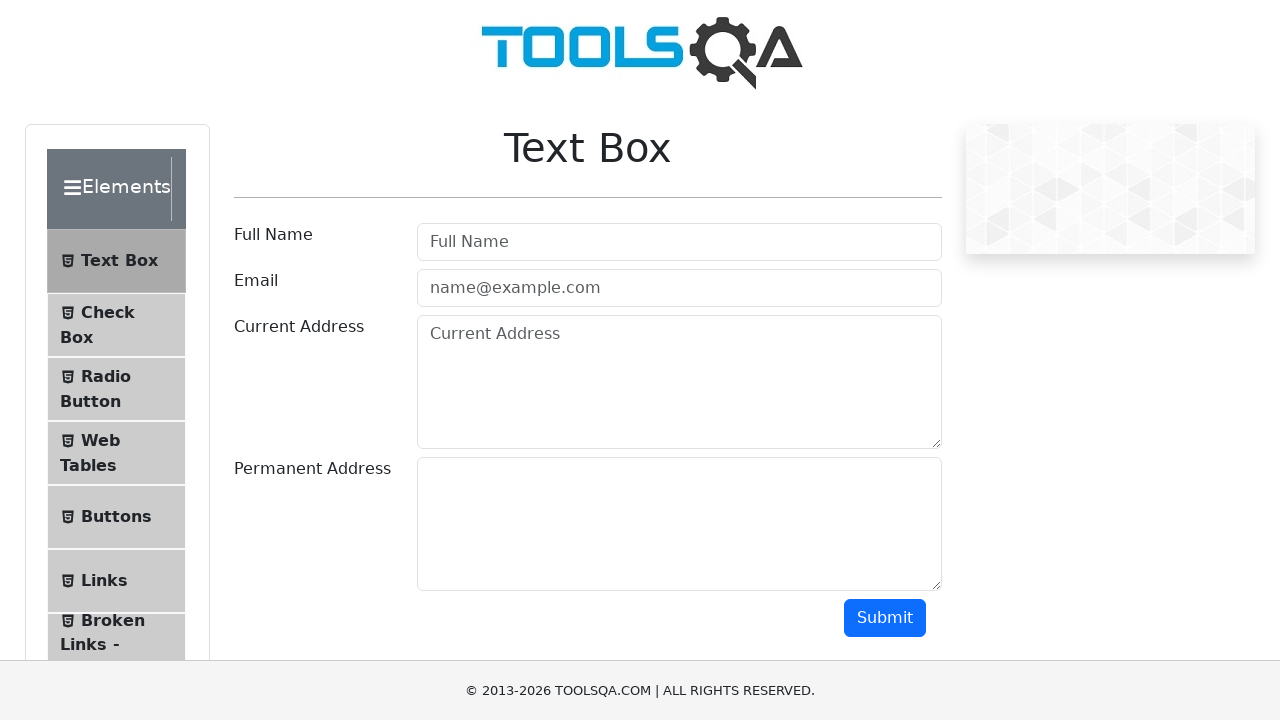

Filled full name field with 'John Smith' on #userName
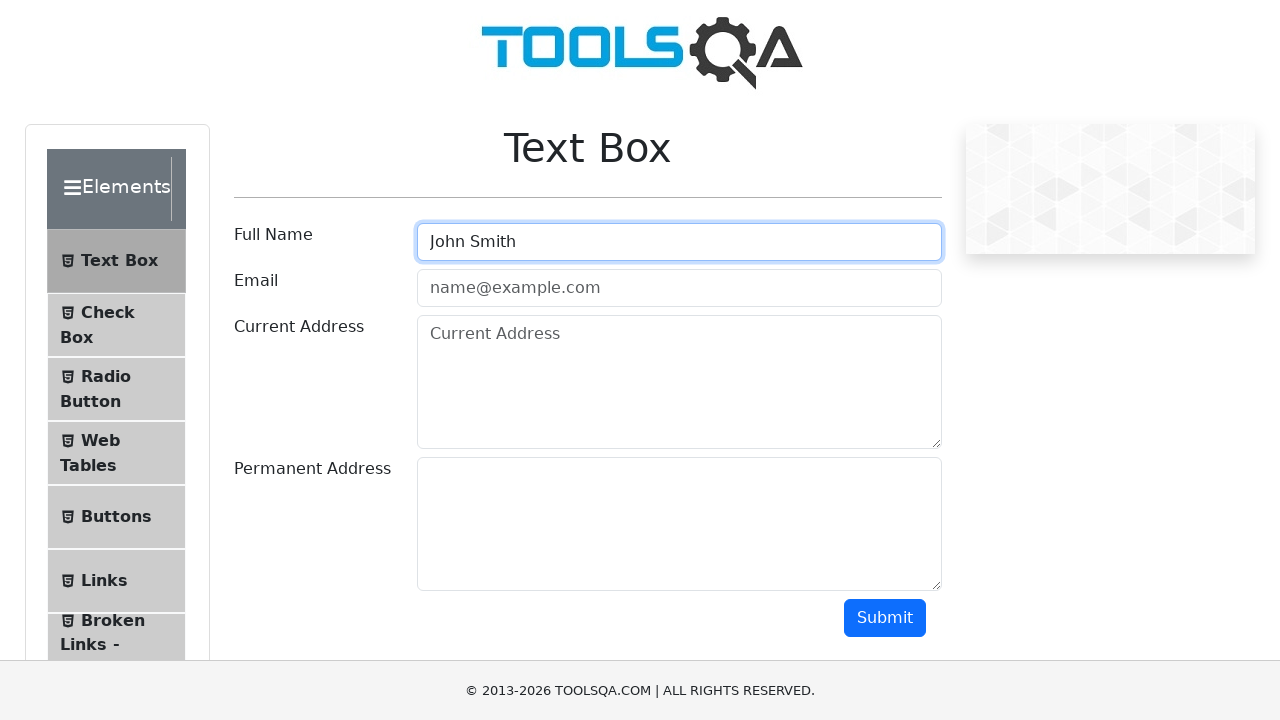

Filled email field with 'john.smith@example.com' on #userEmail
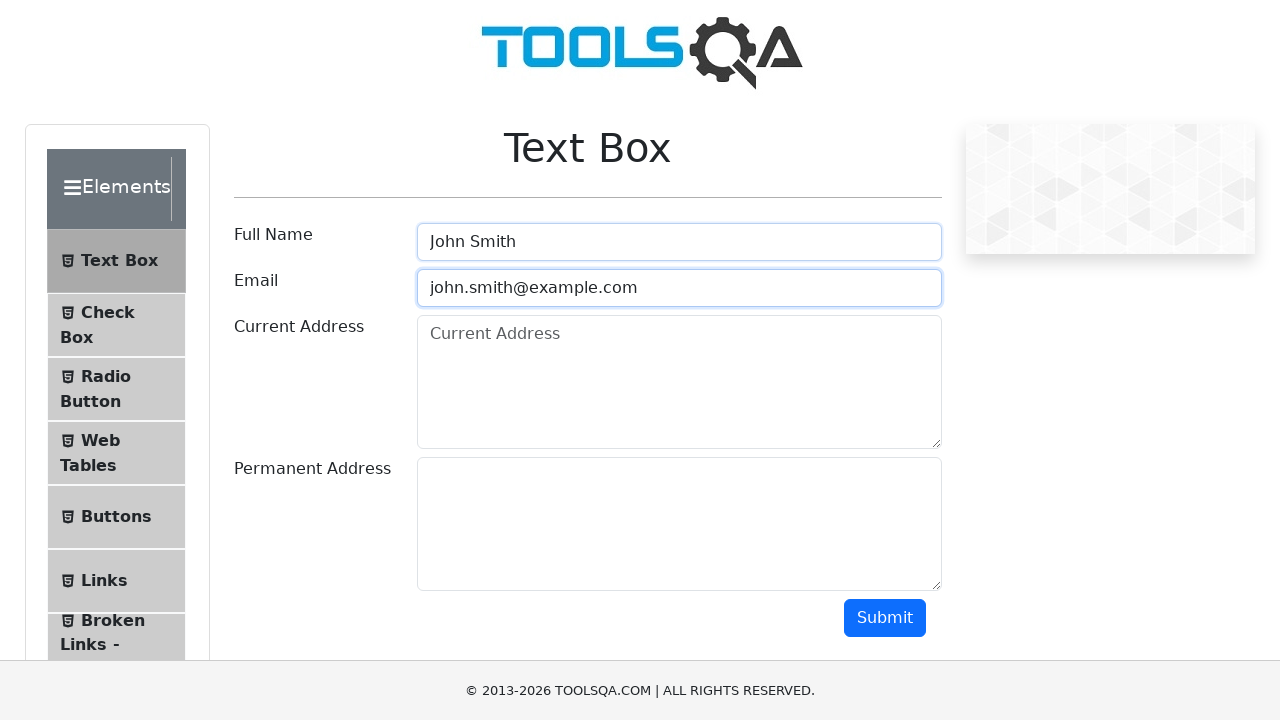

Filled current address field with '123 Main Street, New York' on #currentAddress
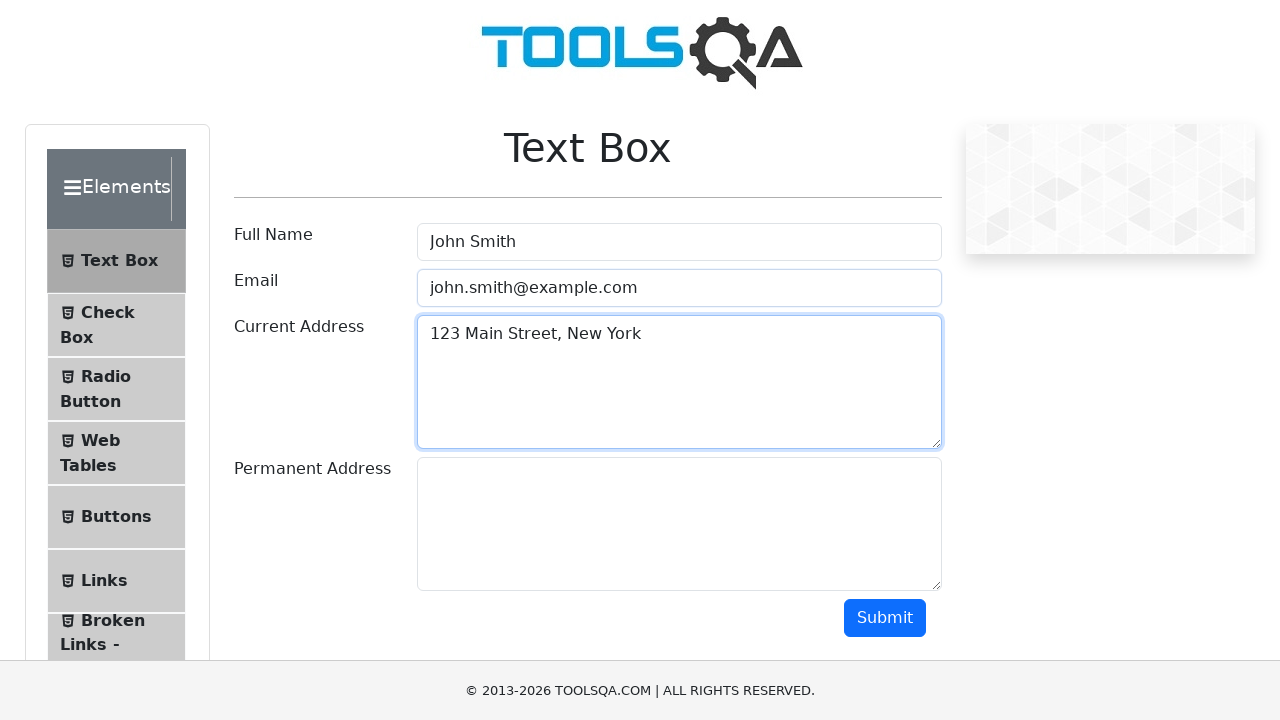

Filled permanent address field with '456 Oak Avenue, Boston' on #permanentAddress
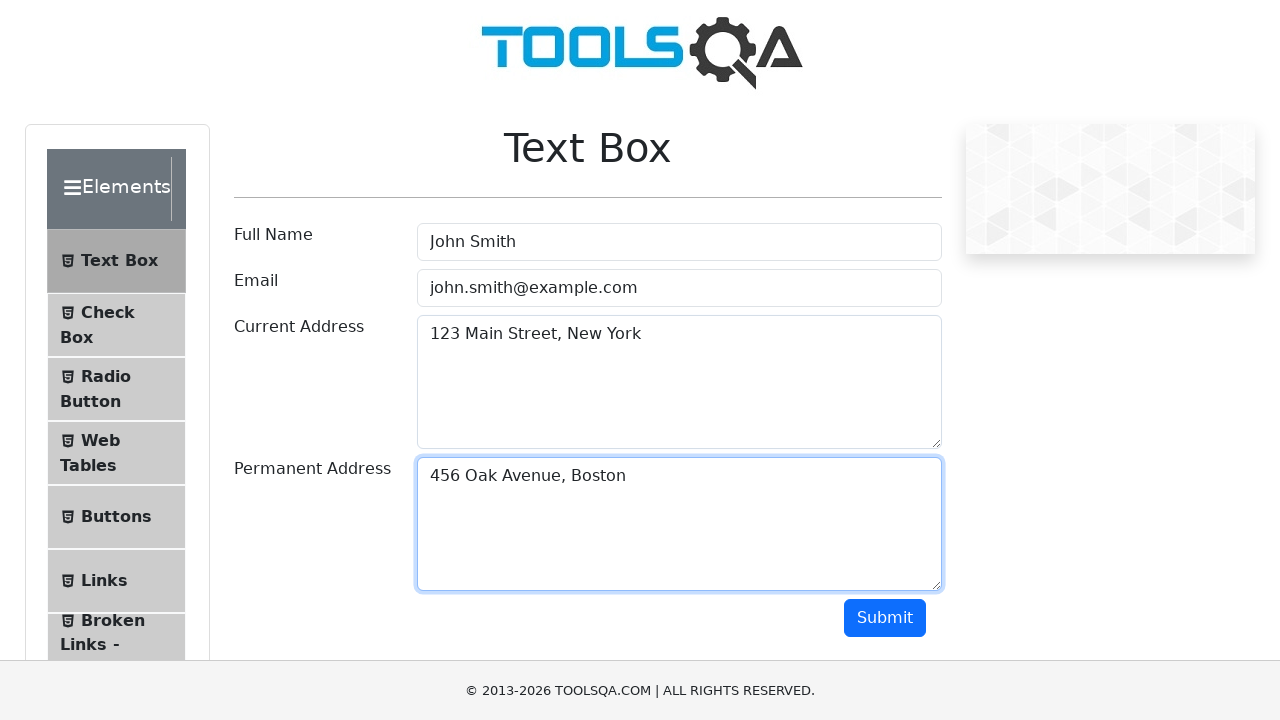

Scrolled down 350 pixels to make submit button visible
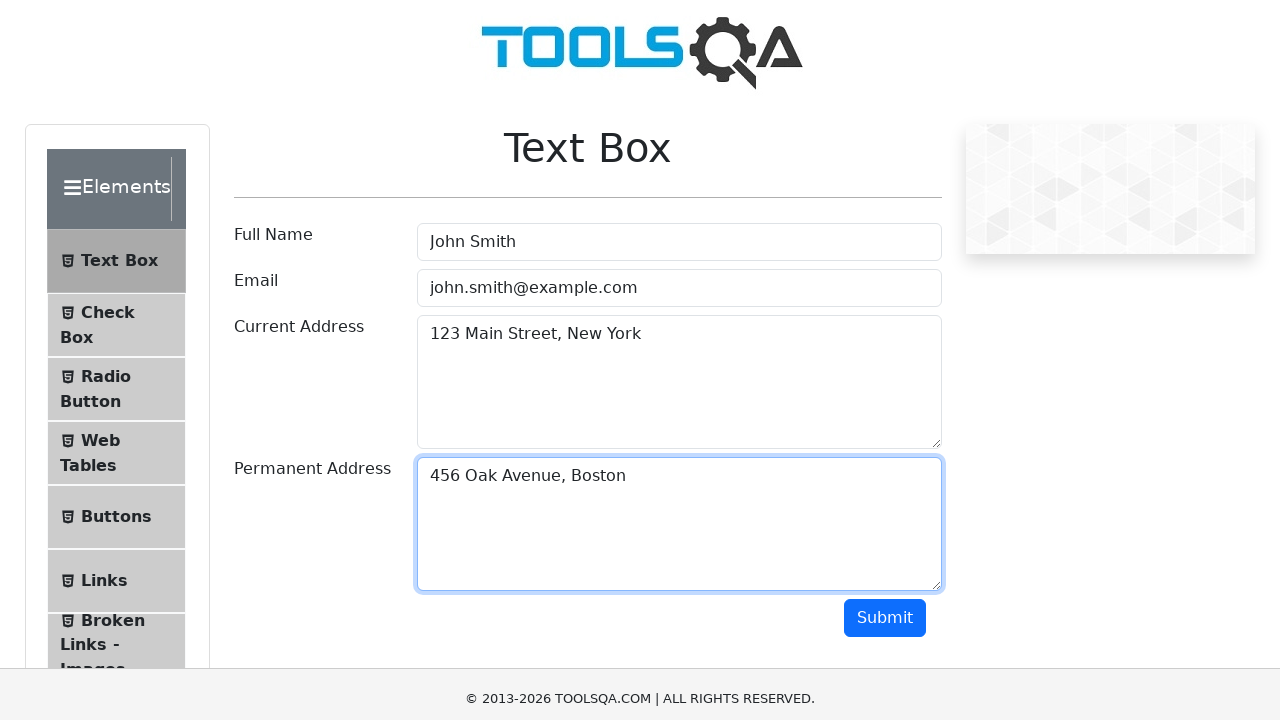

Clicked the submit button at (885, 268) on xpath=//button[@id='submit']
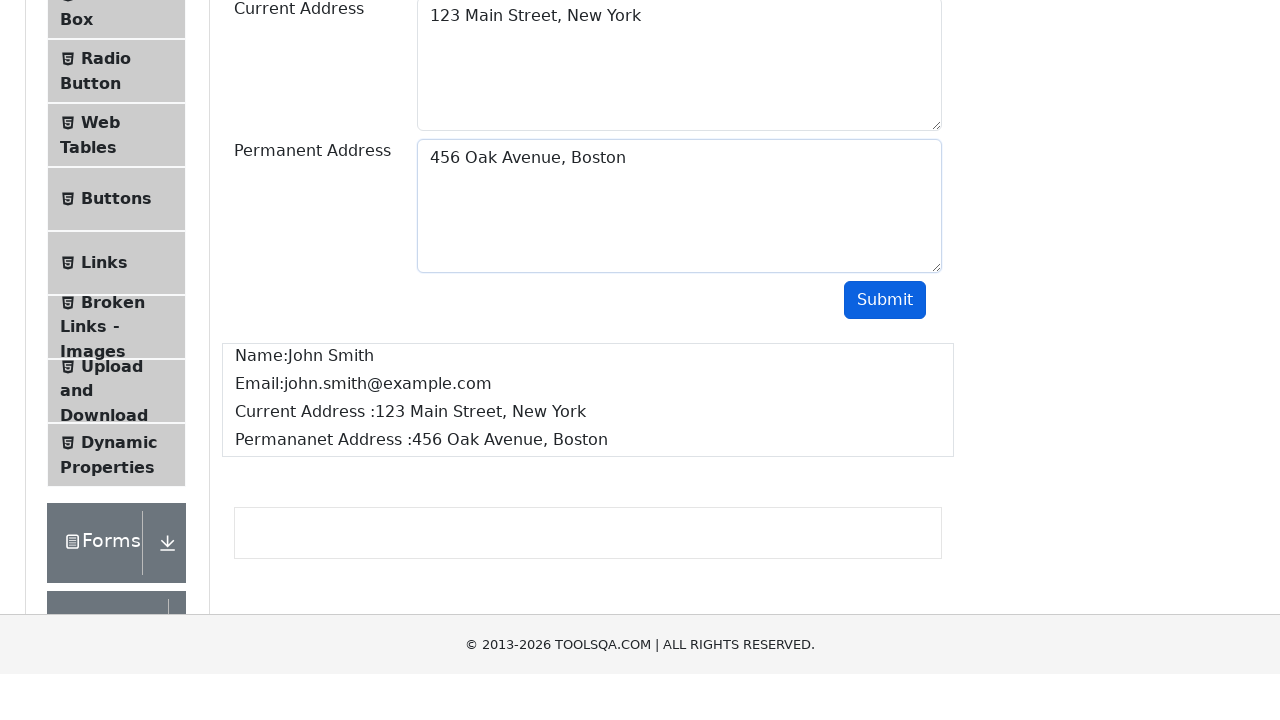

Waited for output section to appear
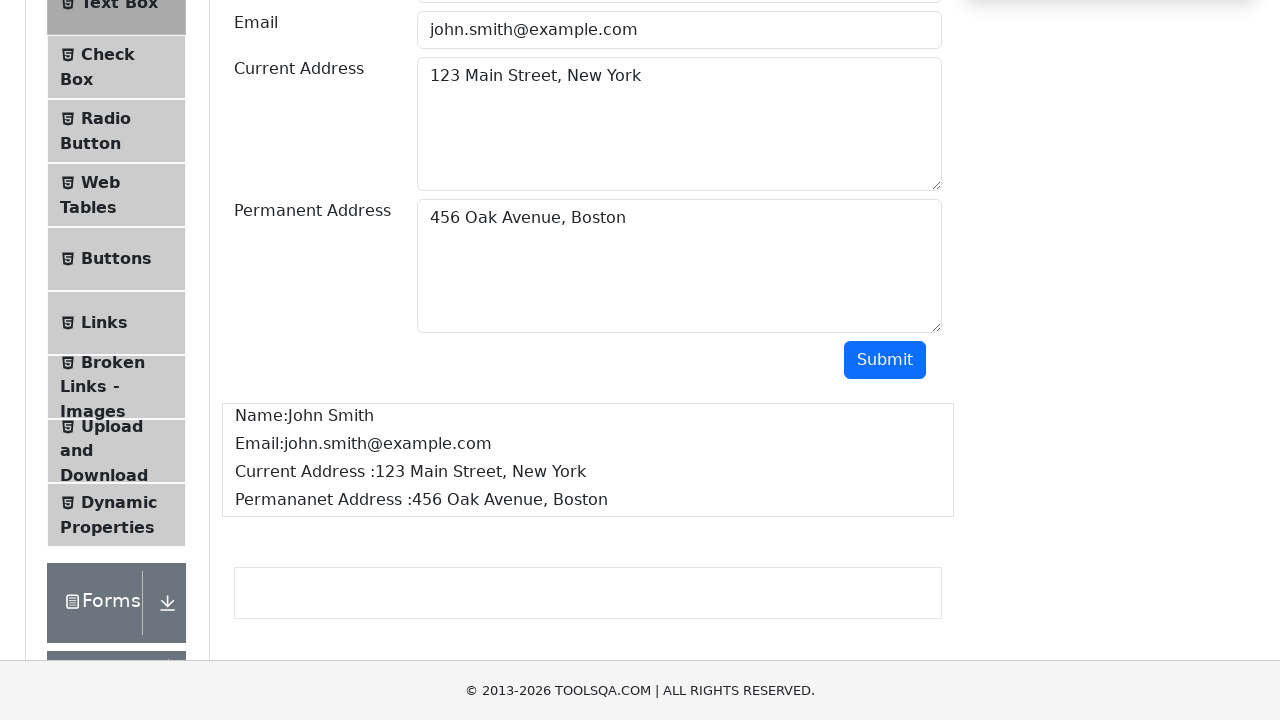

Located the name output element
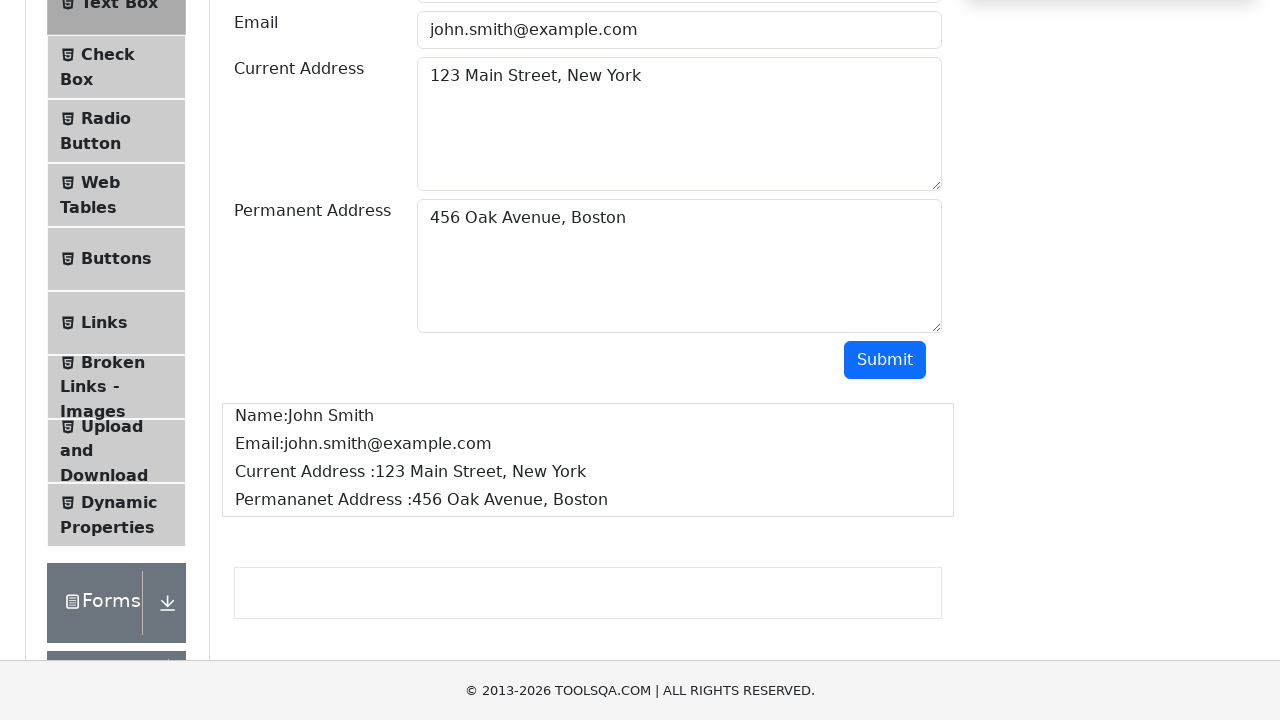

Located the email output element
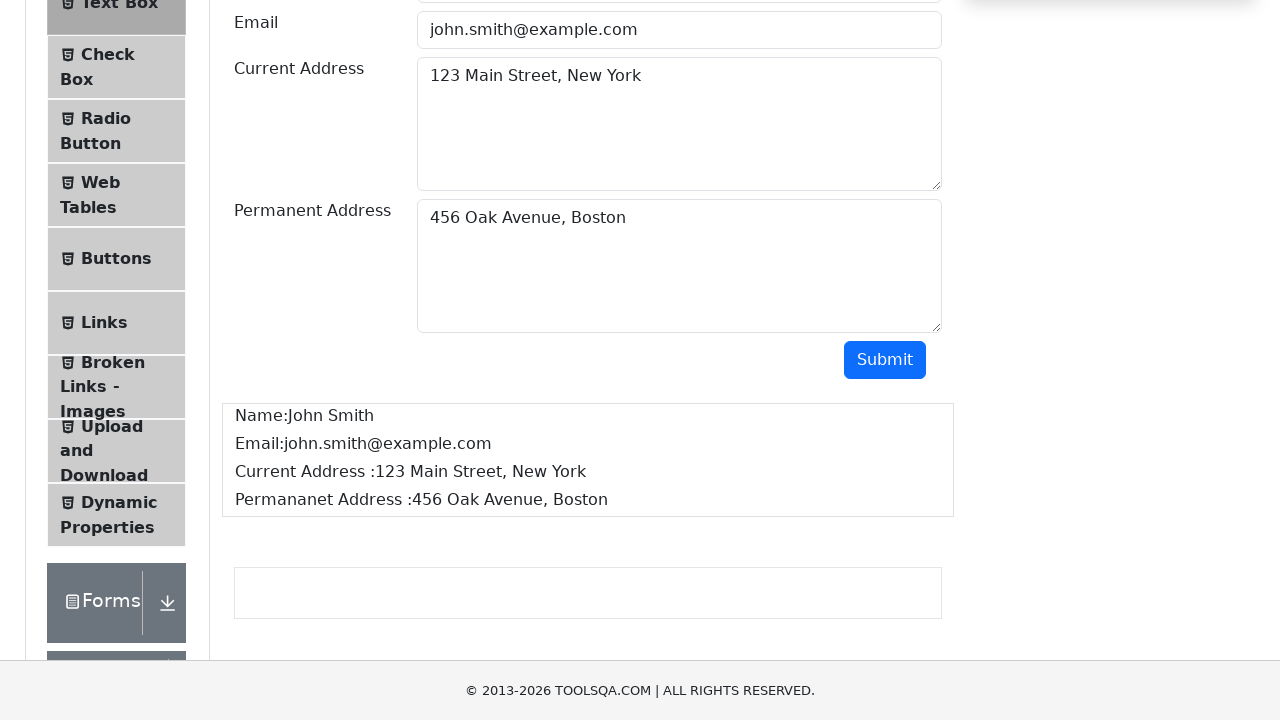

Retrieved displayed name text from output
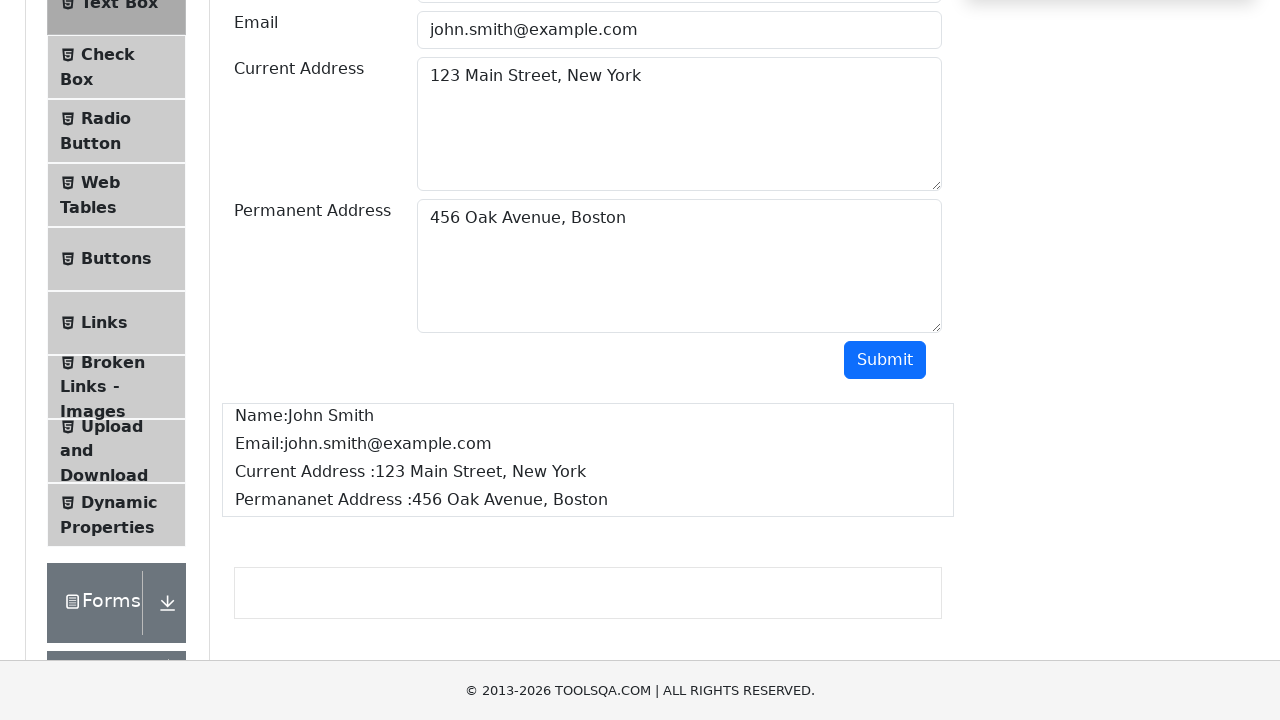

Retrieved displayed email text from output
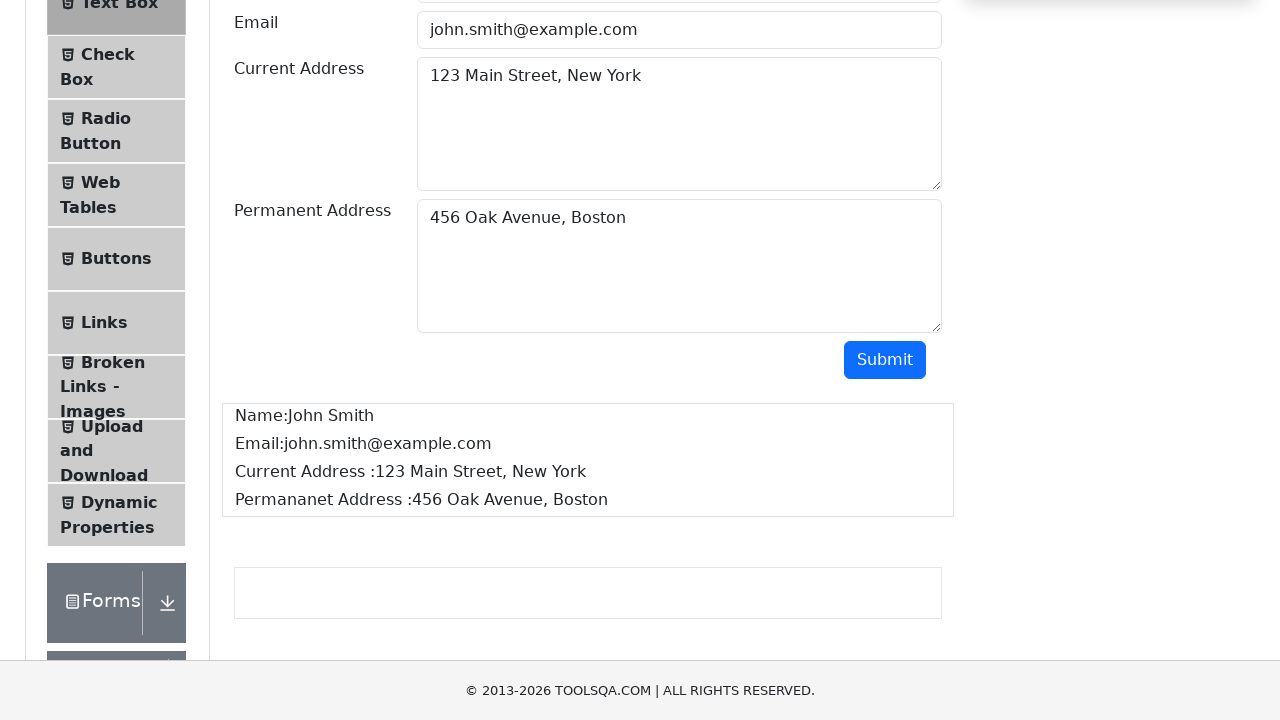

Form submission verified: submitted data matches displayed output
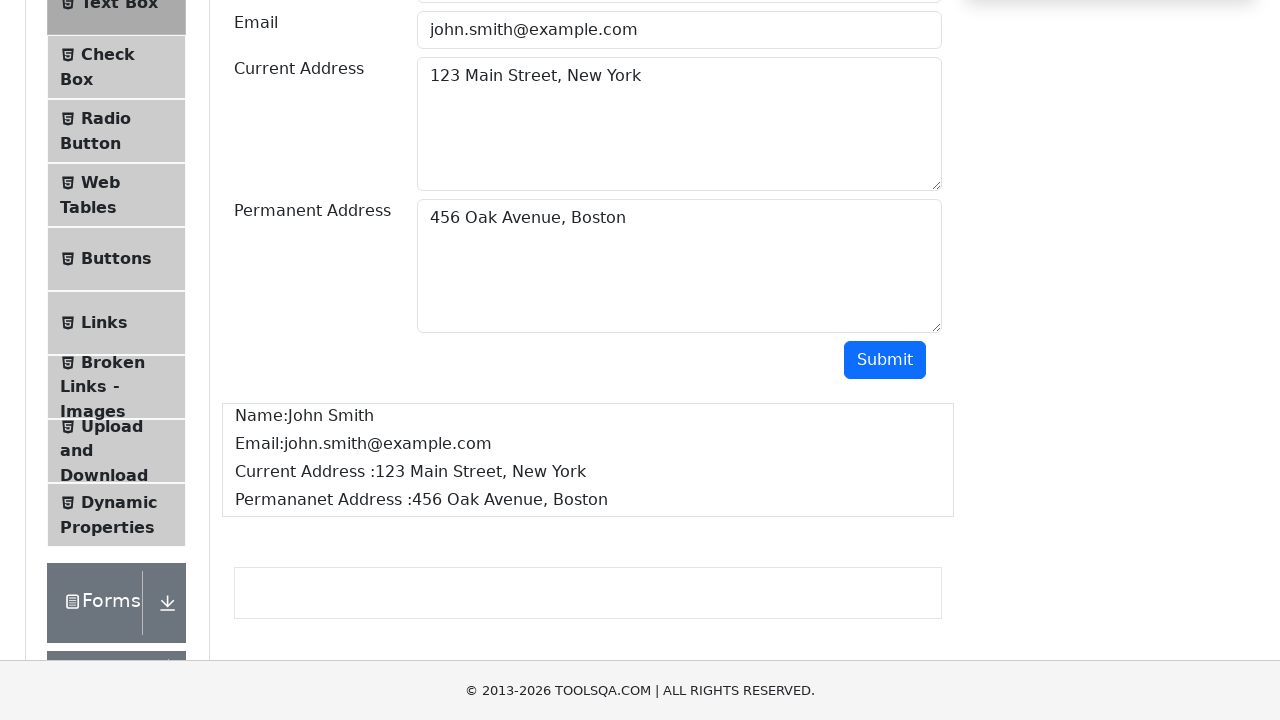

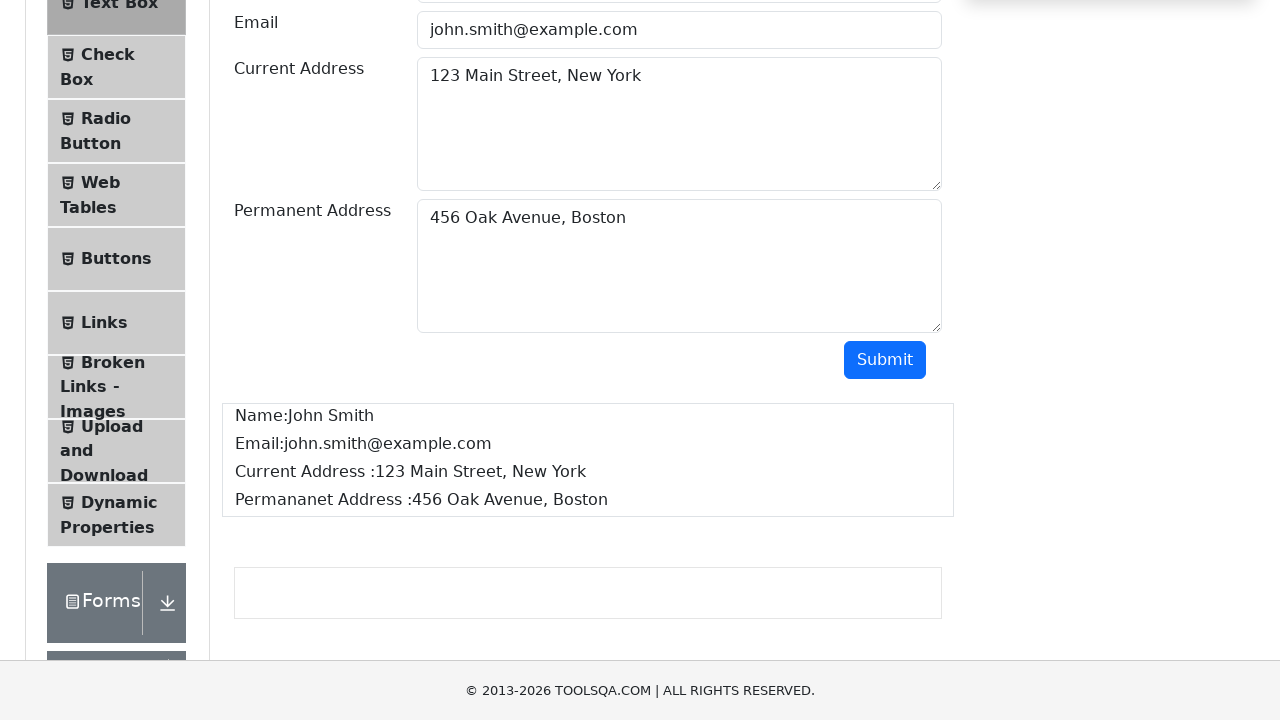